Tests editing a todo item by double-clicking, entering new text, and pressing Enter

Starting URL: https://demo.playwright.dev/todomvc

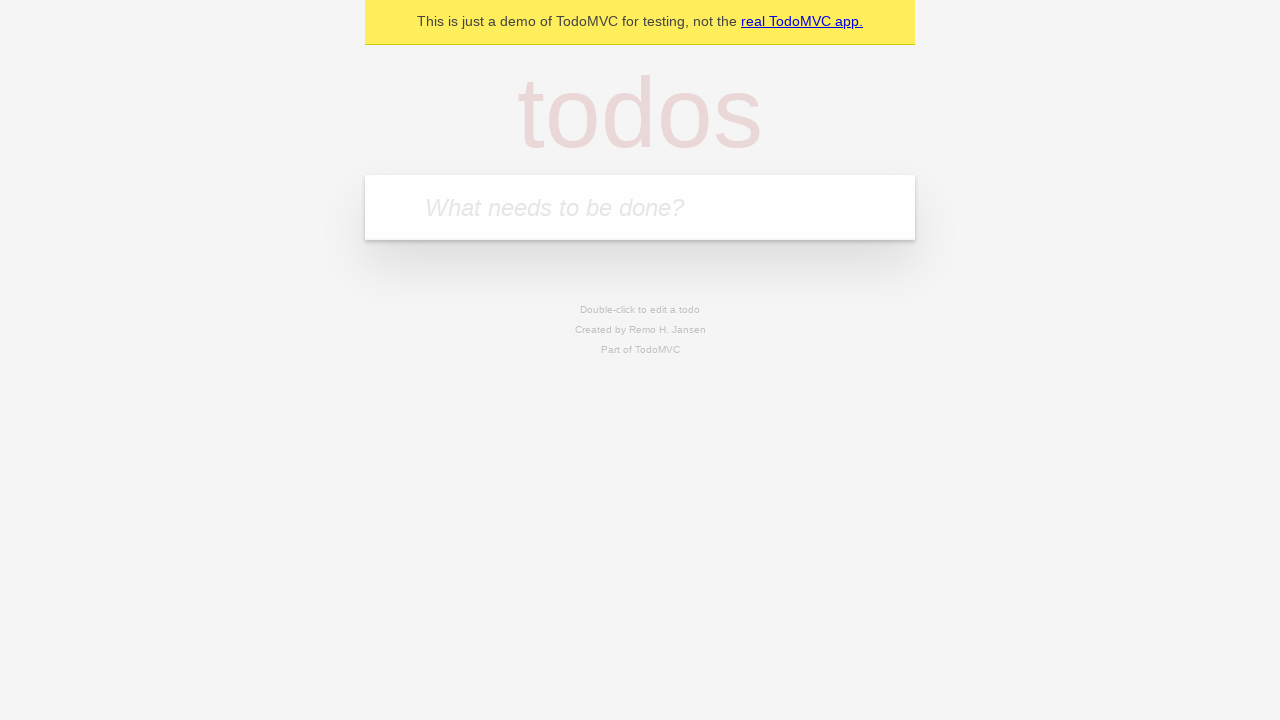

Filled todo input with 'buy some cheese' on internal:attr=[placeholder="What needs to be done?"i]
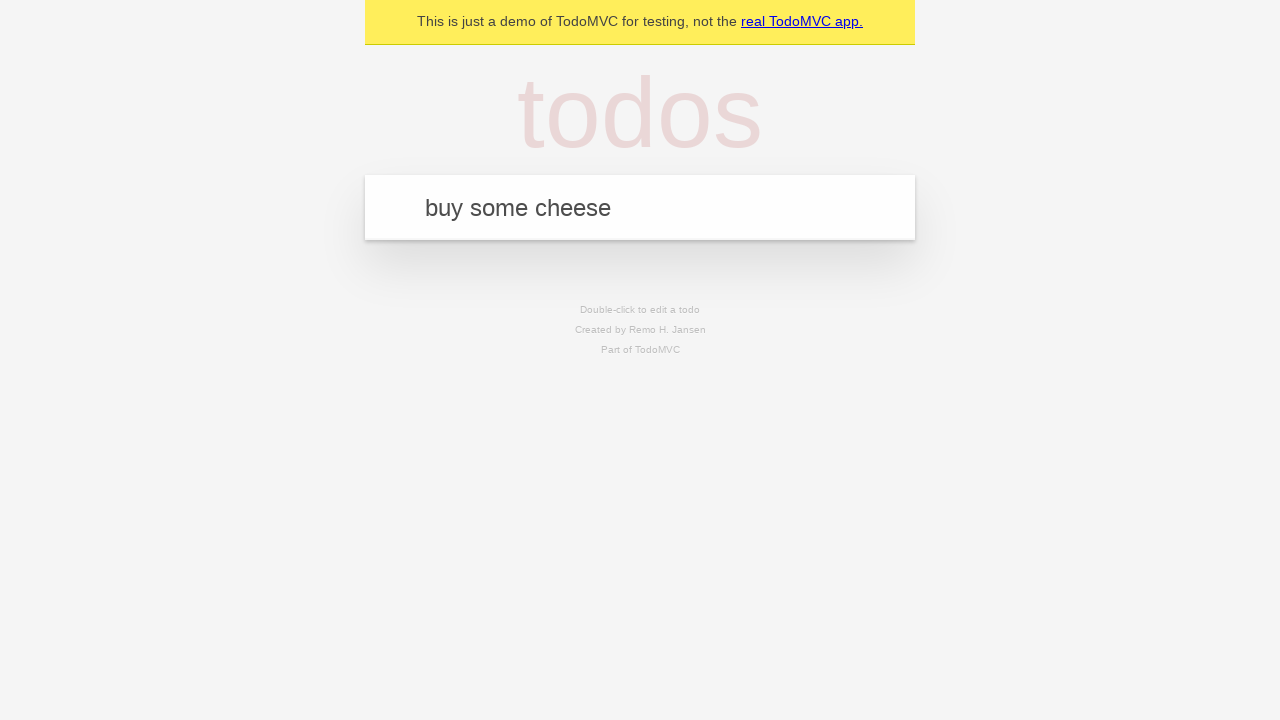

Pressed Enter to create todo 'buy some cheese' on internal:attr=[placeholder="What needs to be done?"i]
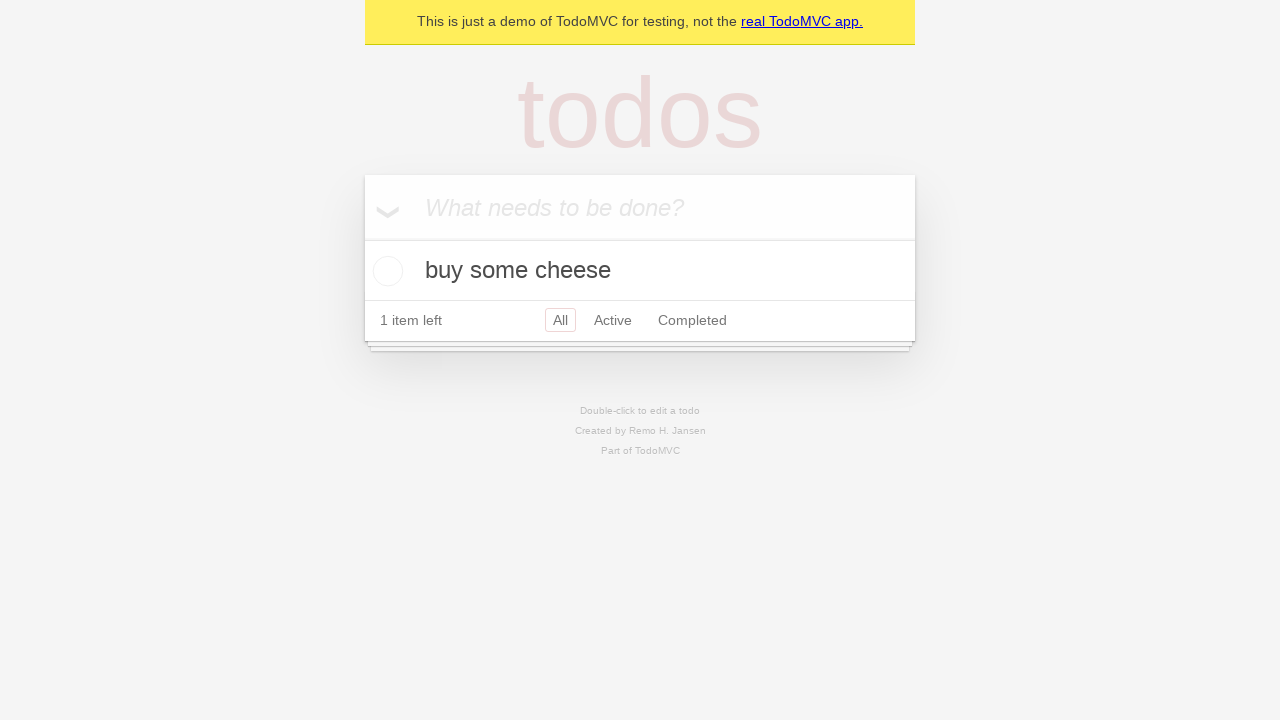

Filled todo input with 'feed the cat' on internal:attr=[placeholder="What needs to be done?"i]
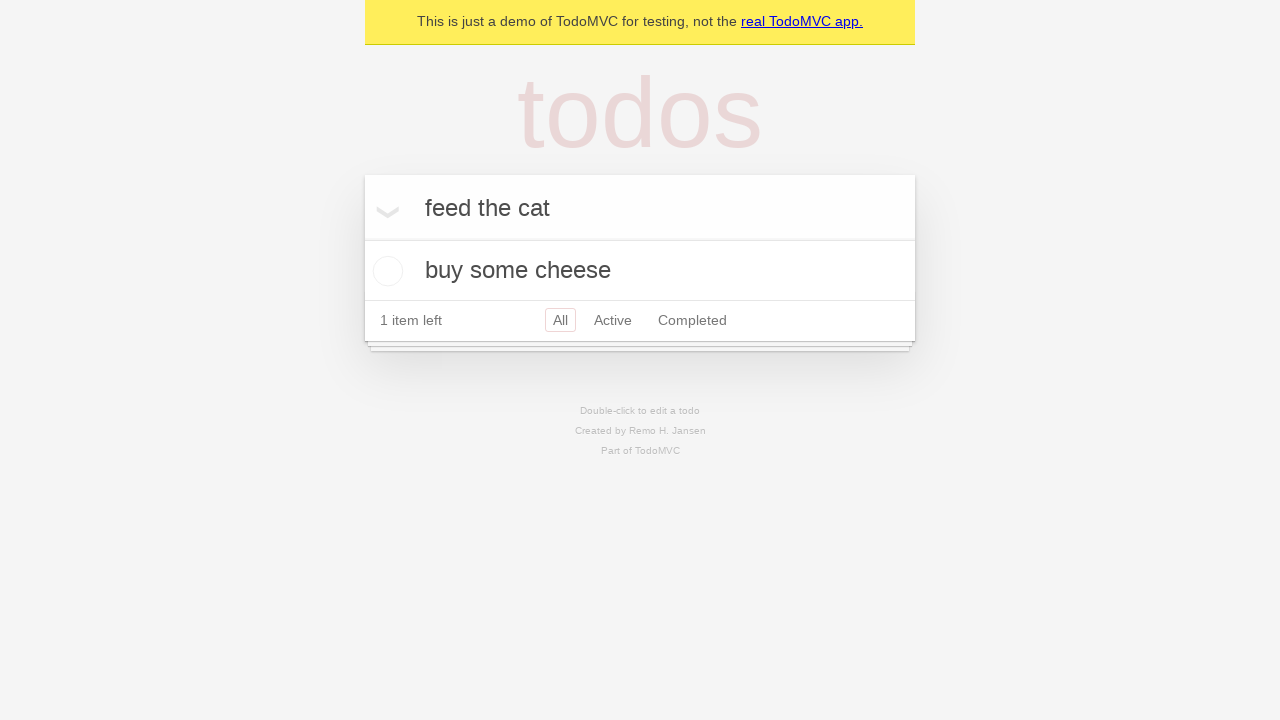

Pressed Enter to create todo 'feed the cat' on internal:attr=[placeholder="What needs to be done?"i]
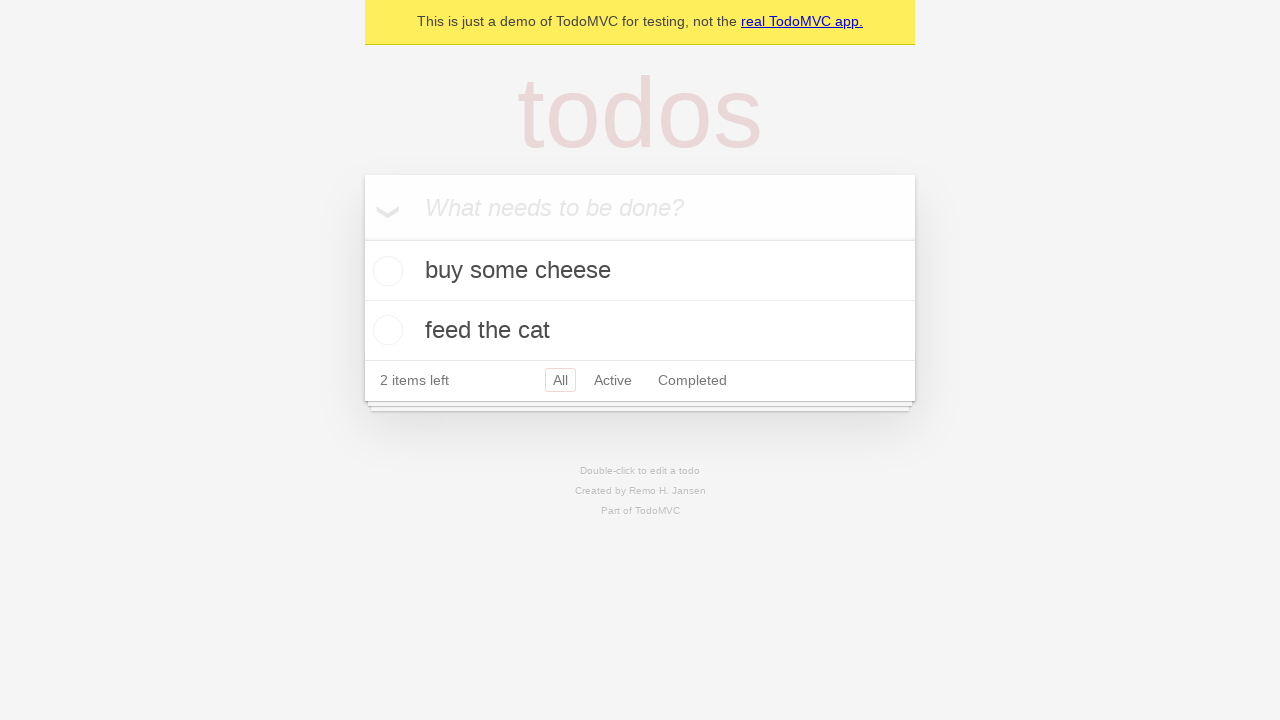

Filled todo input with 'book a doctors appointment' on internal:attr=[placeholder="What needs to be done?"i]
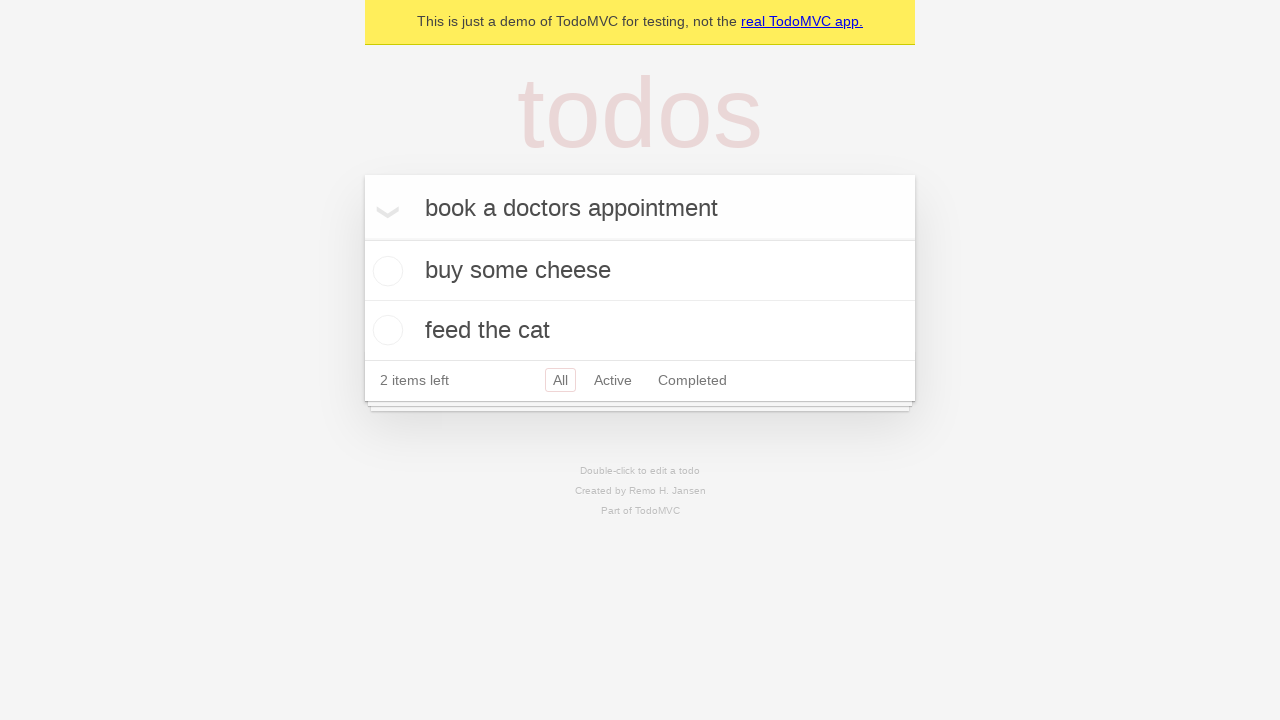

Pressed Enter to create todo 'book a doctors appointment' on internal:attr=[placeholder="What needs to be done?"i]
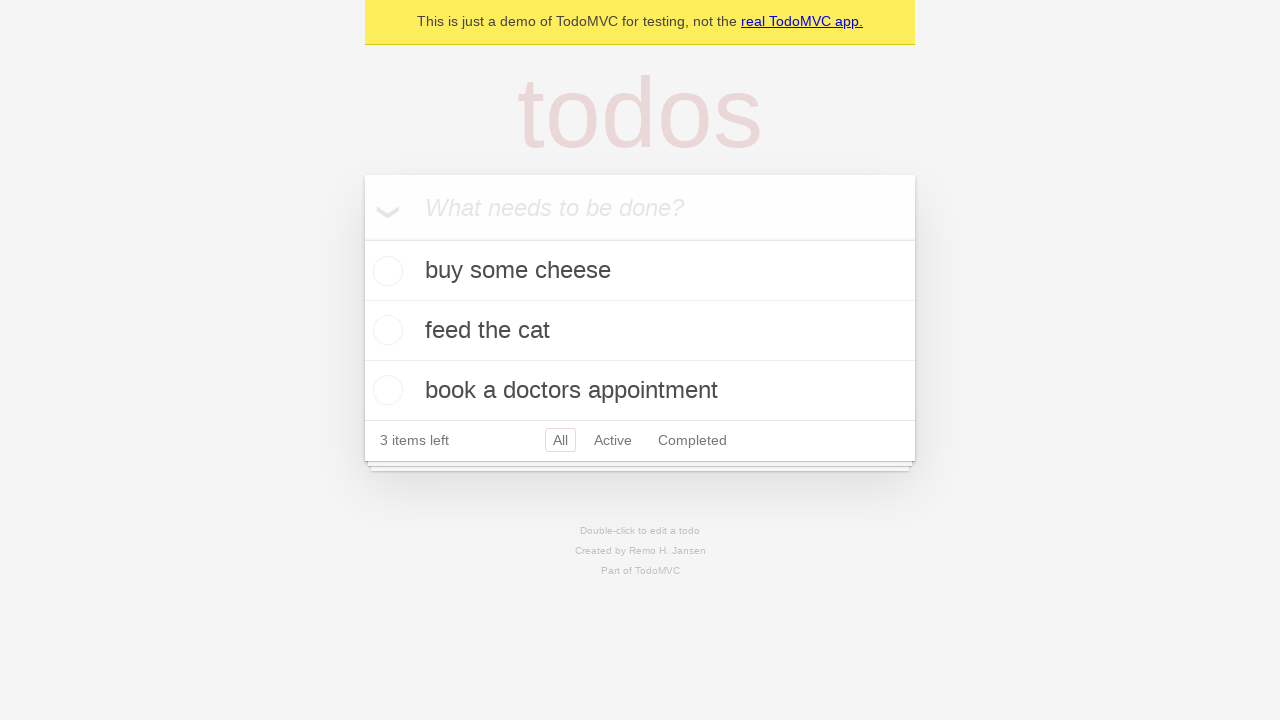

Waited for all 3 todos to be created
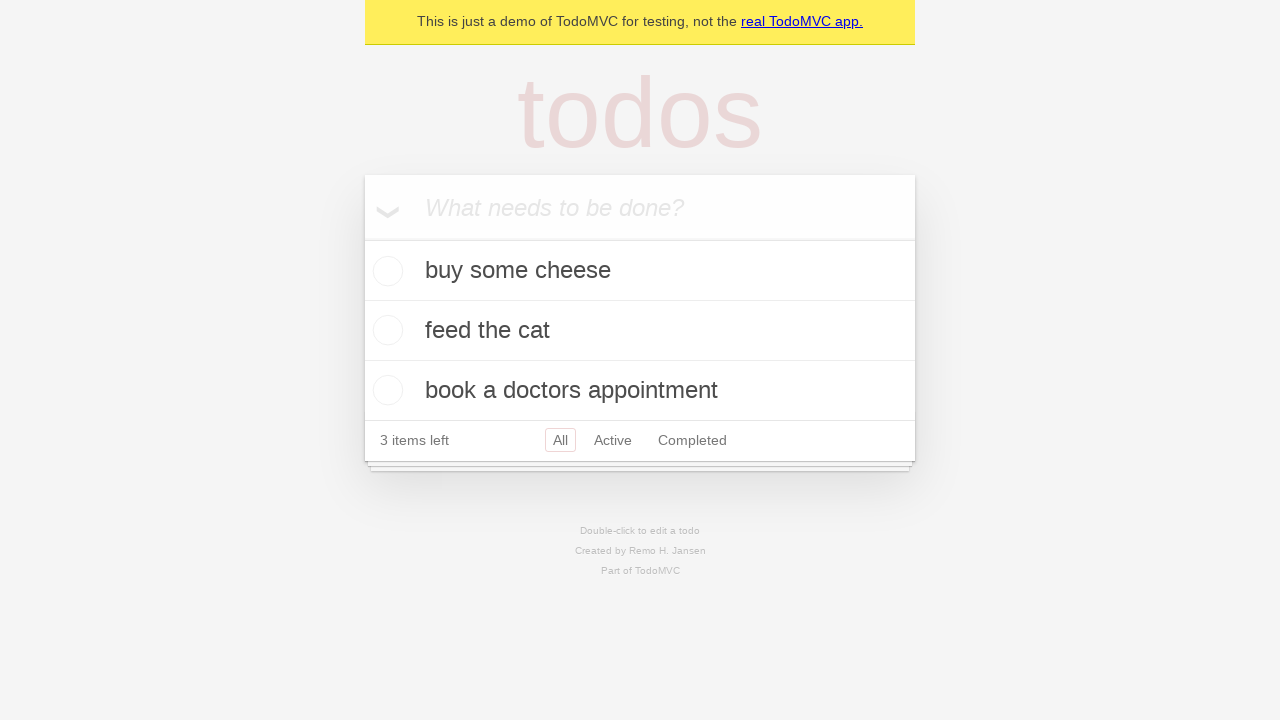

Located the second todo item
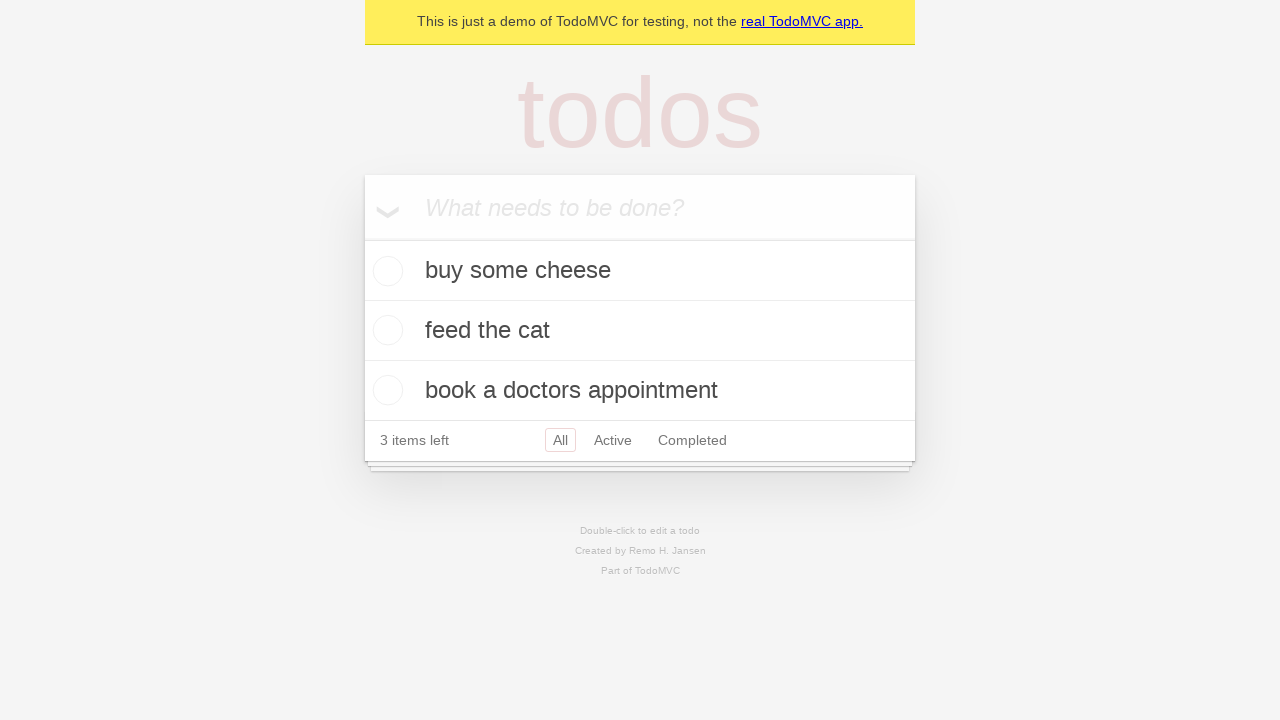

Double-clicked second todo item to enter edit mode at (640, 331) on internal:testid=[data-testid="todo-item"s] >> nth=1
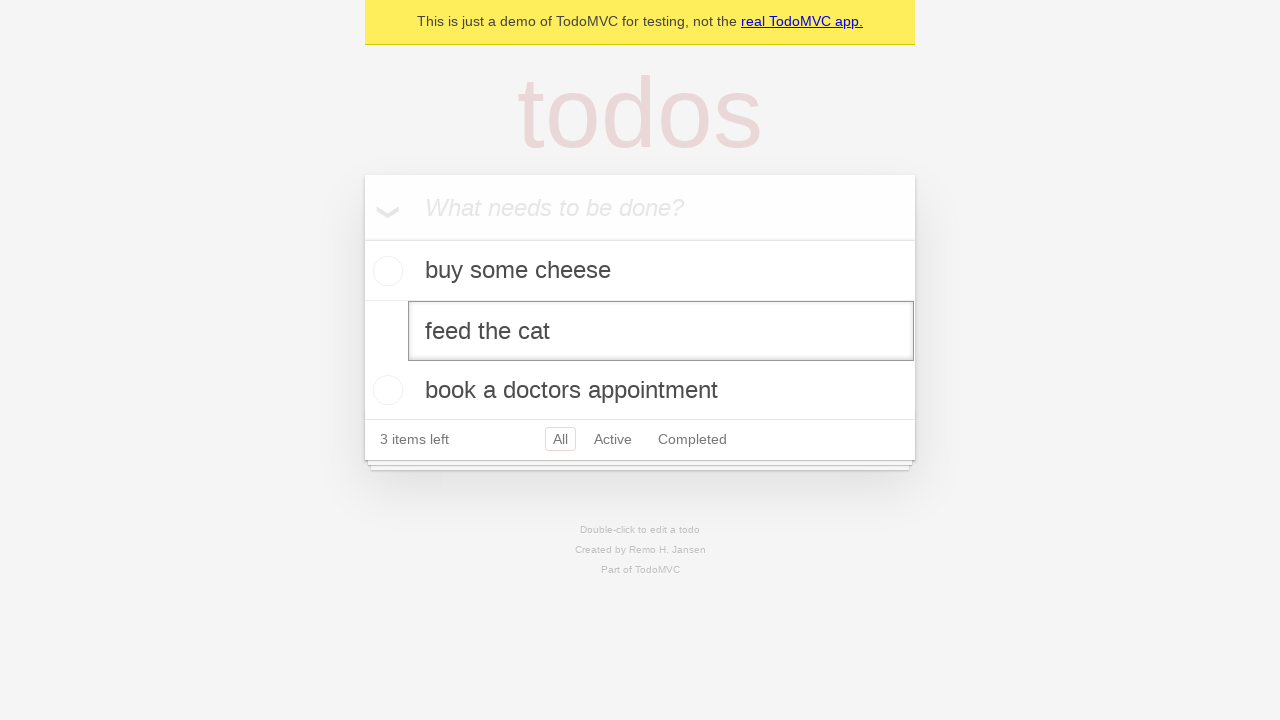

Filled edit textbox with new text 'buy some sausages' on internal:testid=[data-testid="todo-item"s] >> nth=1 >> internal:role=textbox[nam
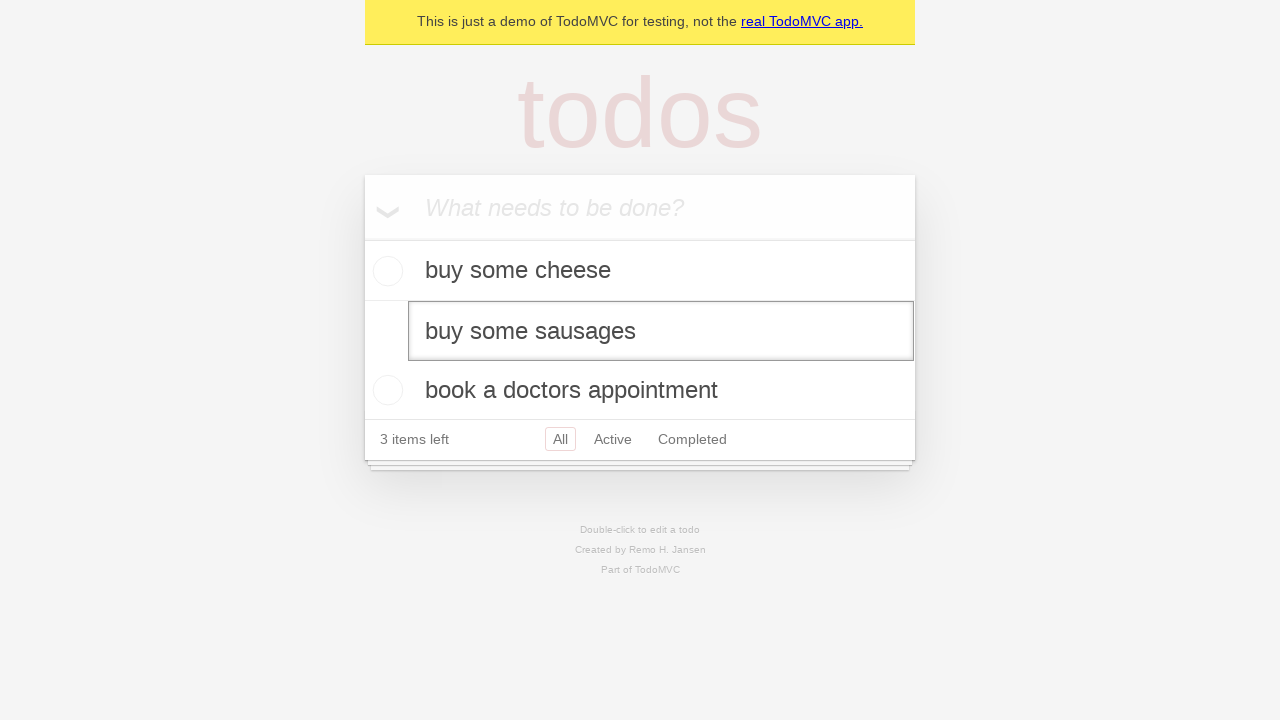

Pressed Enter to confirm todo edit on internal:testid=[data-testid="todo-item"s] >> nth=1 >> internal:role=textbox[nam
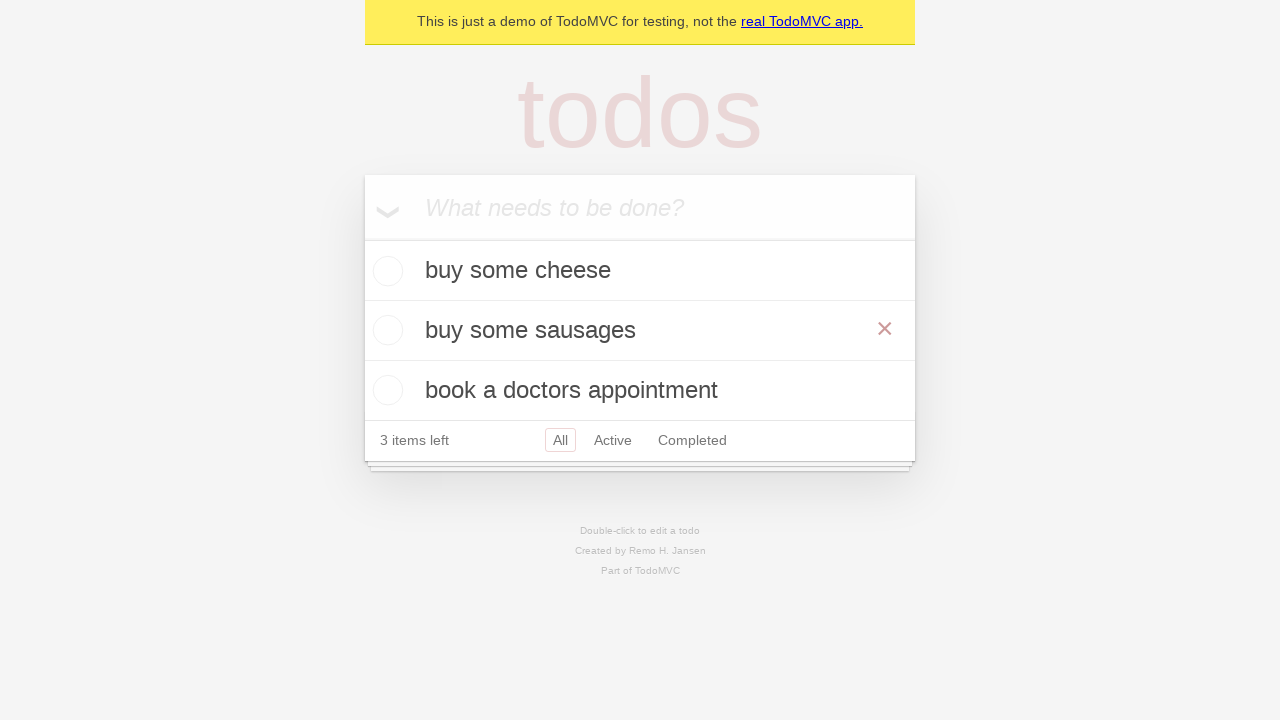

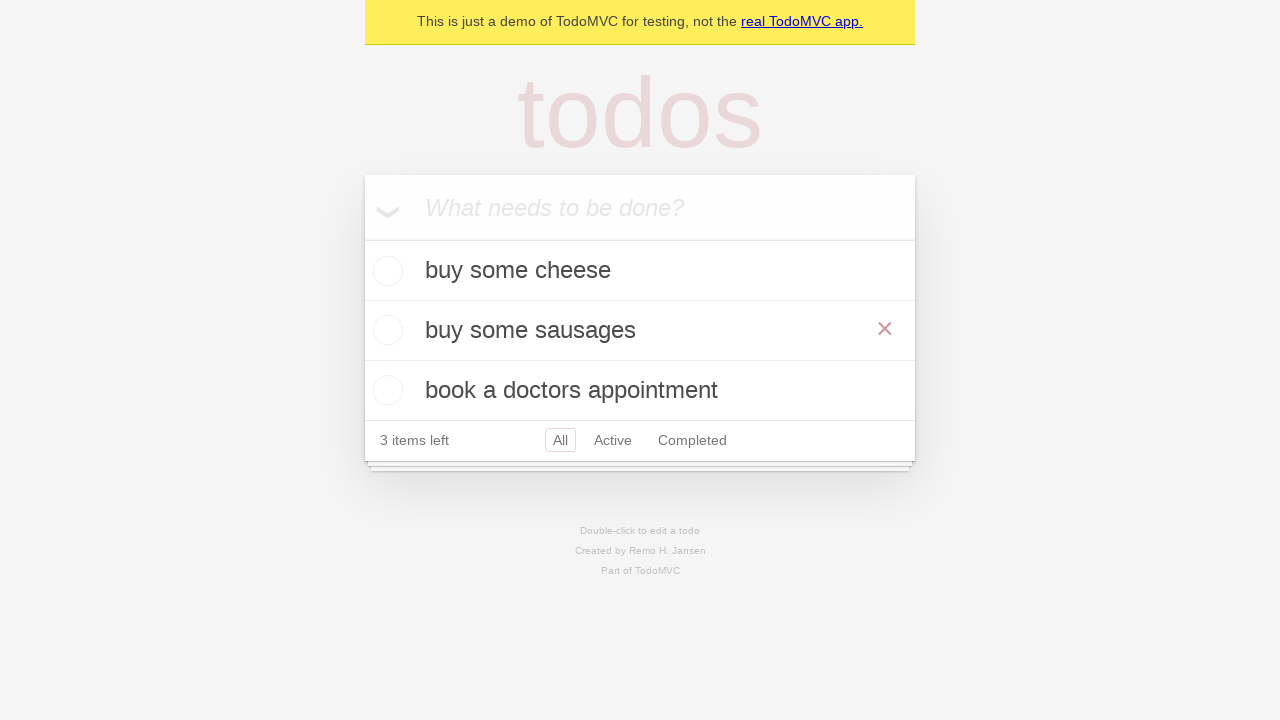